Tests jQuery UI datepicker functionality by opening the calendar, navigating to next month, and selecting the 22nd day

Starting URL: https://jqueryui.com/datepicker/

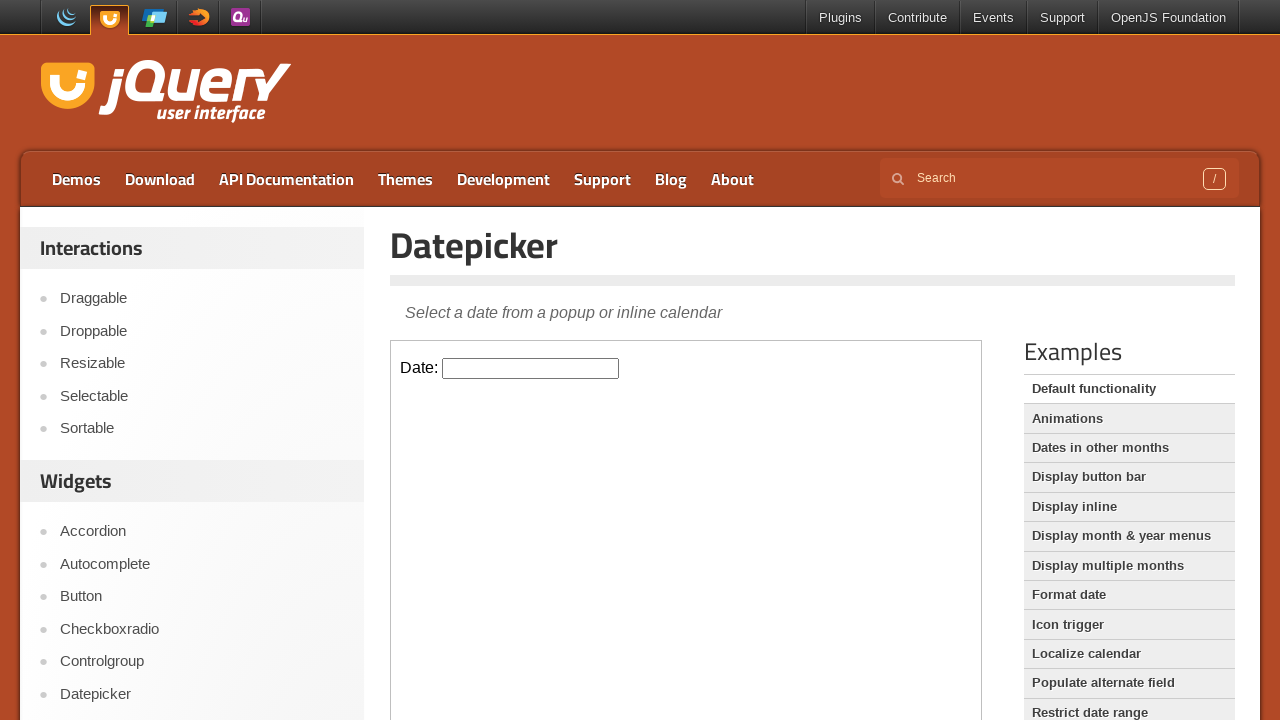

Located iframe containing datepicker demo
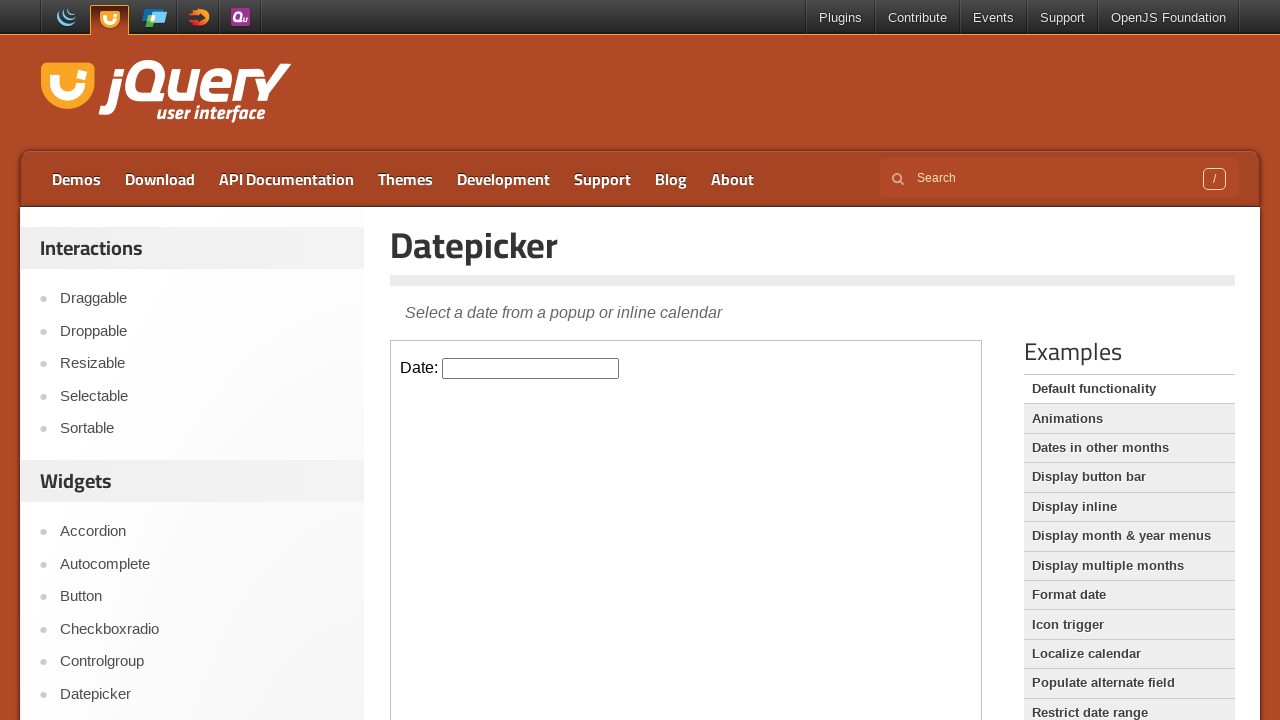

Clicked date input field to open calendar at (531, 368) on iframe.demo-frame >> internal:control=enter-frame >> #datepicker
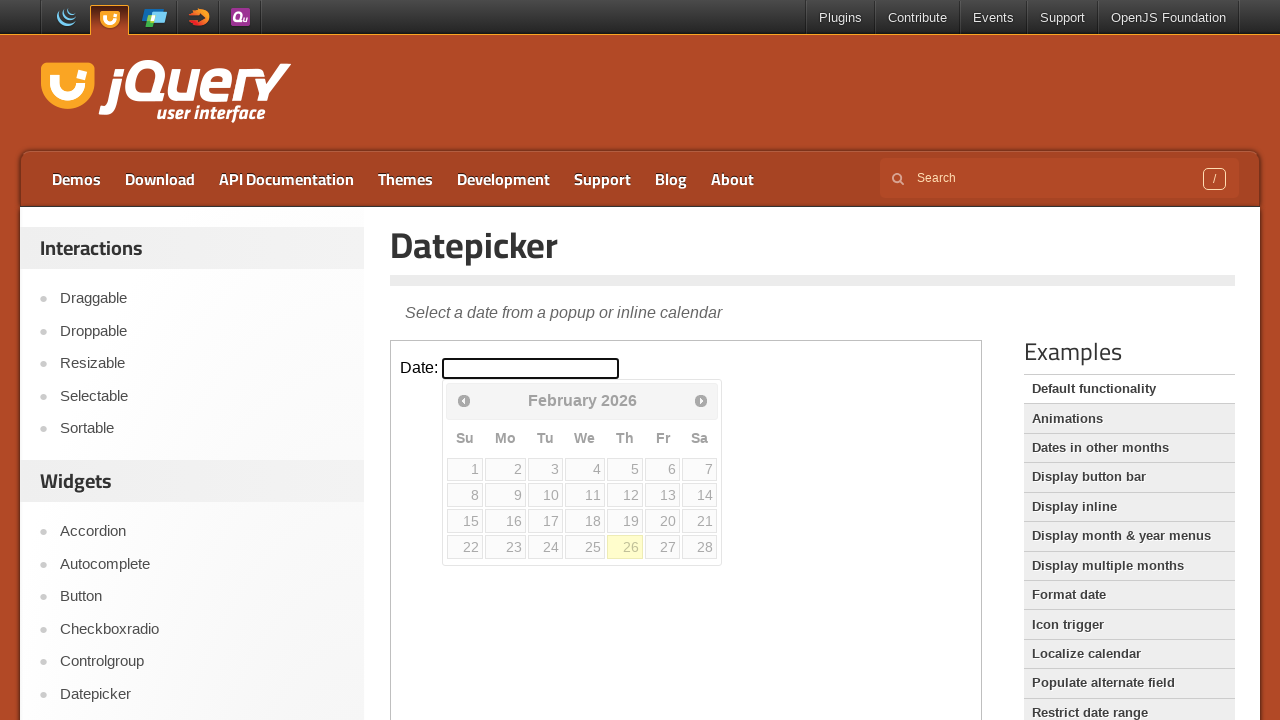

Clicked next month navigation button at (701, 400) on iframe.demo-frame >> internal:control=enter-frame >> span.ui-icon.ui-icon-circle
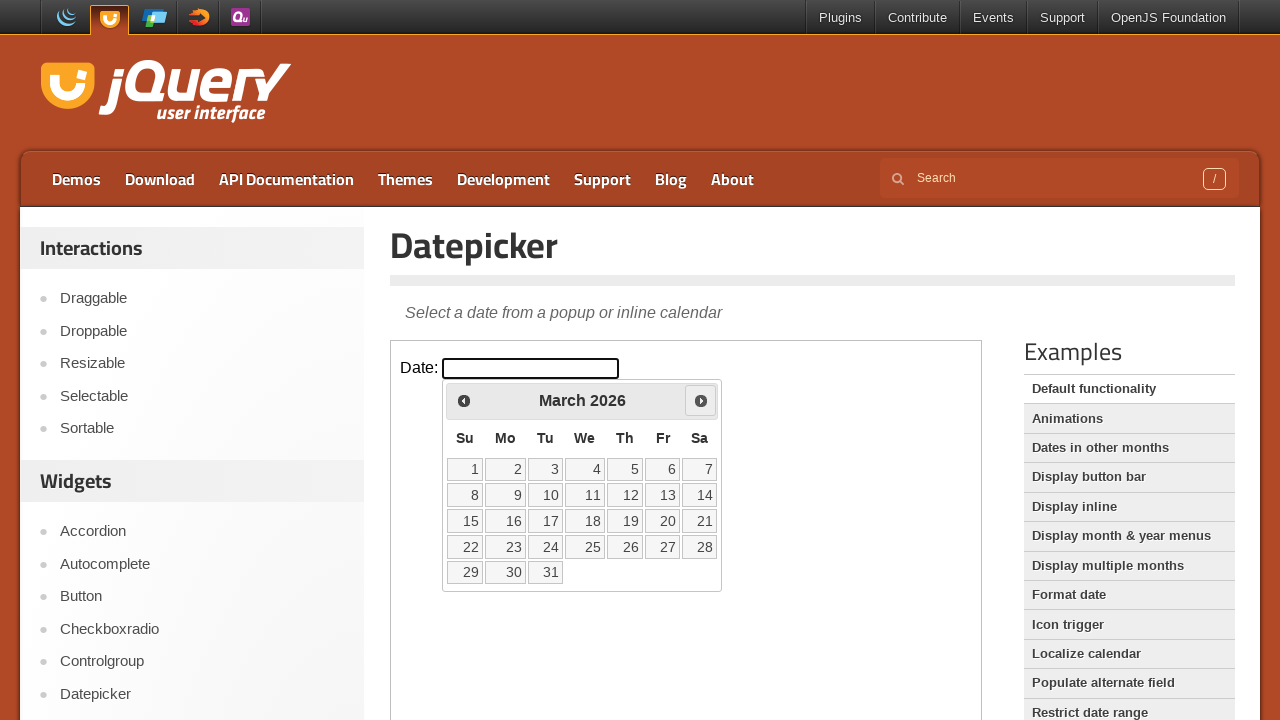

Selected the 22nd day of the month at (465, 547) on iframe.demo-frame >> internal:control=enter-frame >> a:text('22')
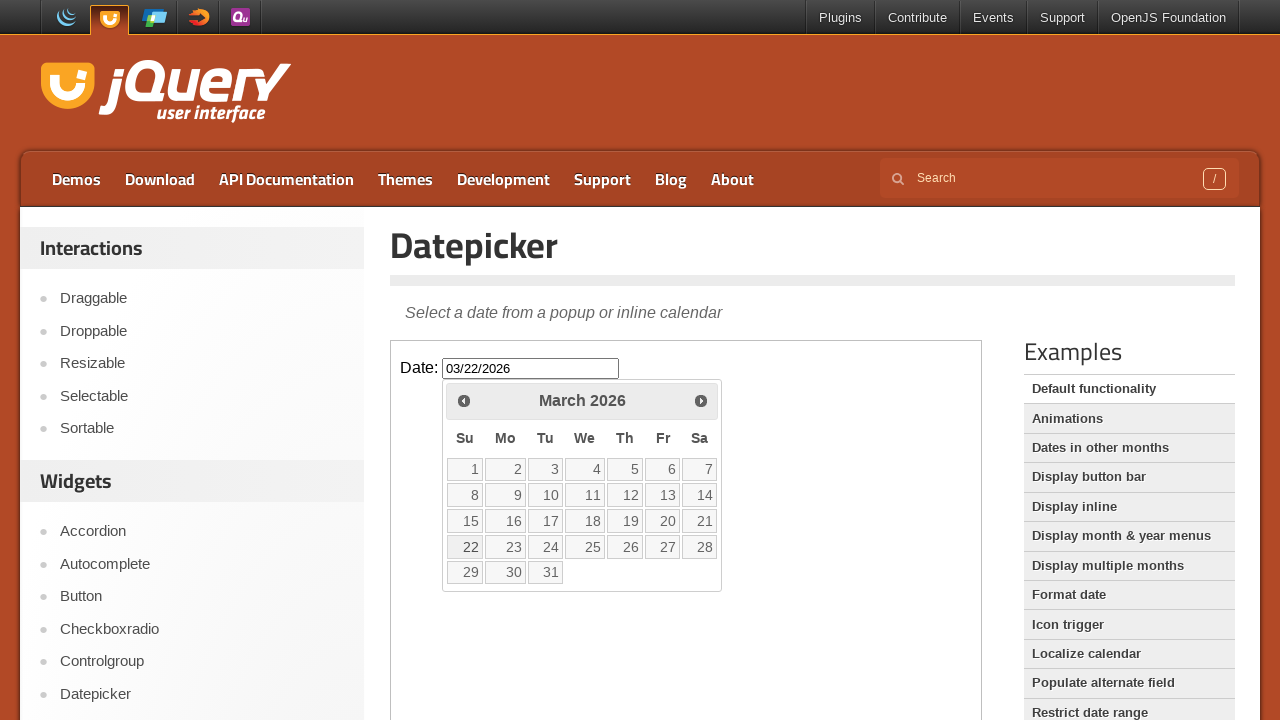

Retrieved selected date value: 03/22/2026
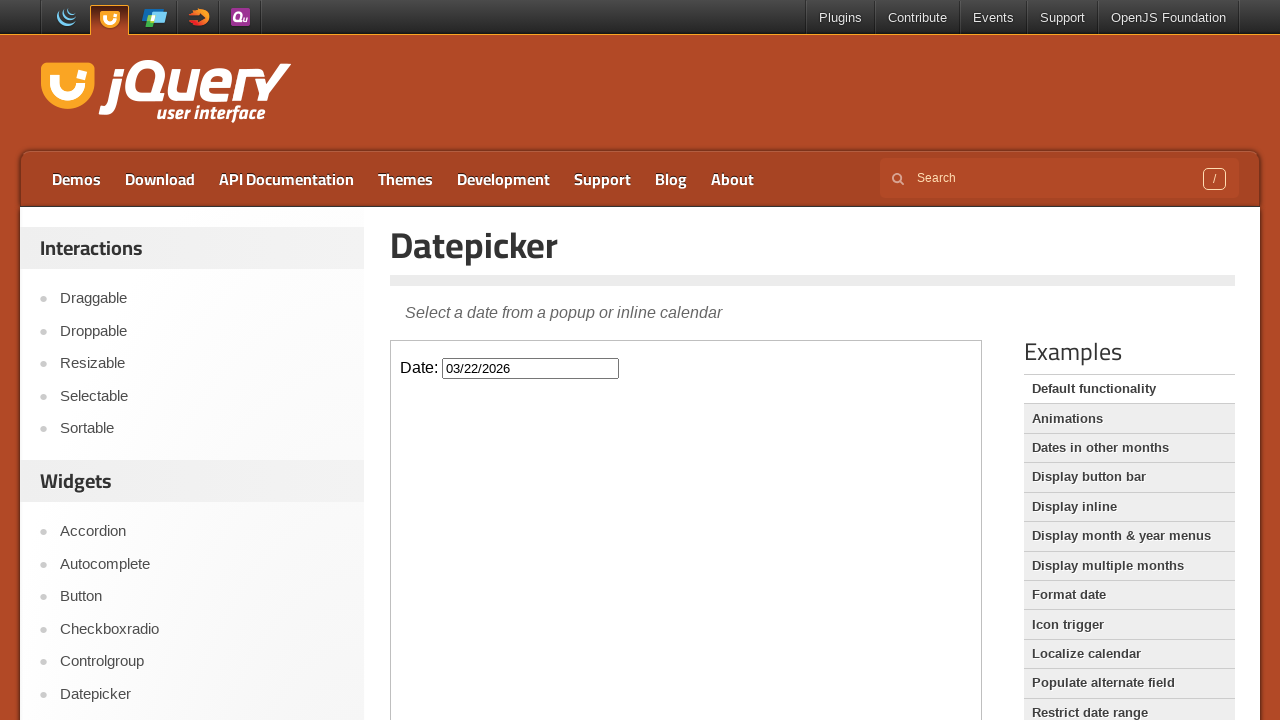

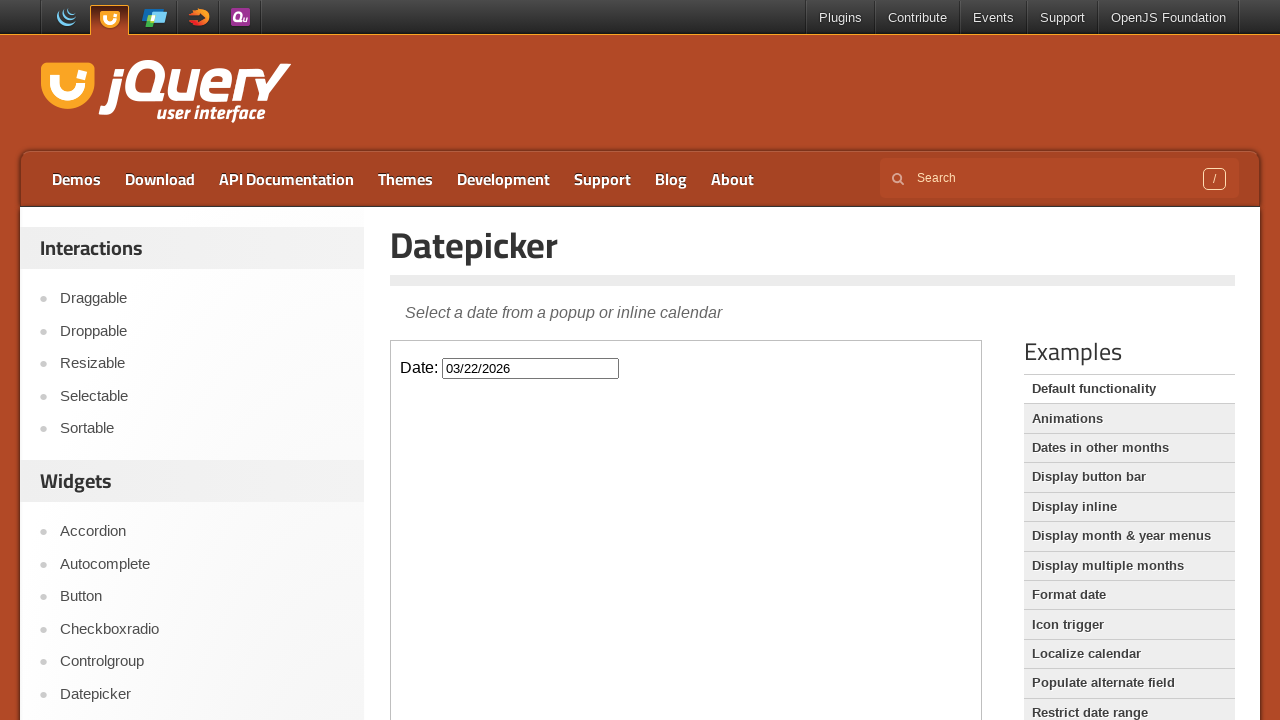